Tests dynamic table functionality by expanding table data section, entering JSON data, refreshing the table, and verifying the data is displayed correctly

Starting URL: https://testpages.herokuapp.com/styled/tag/dynamic-table.html

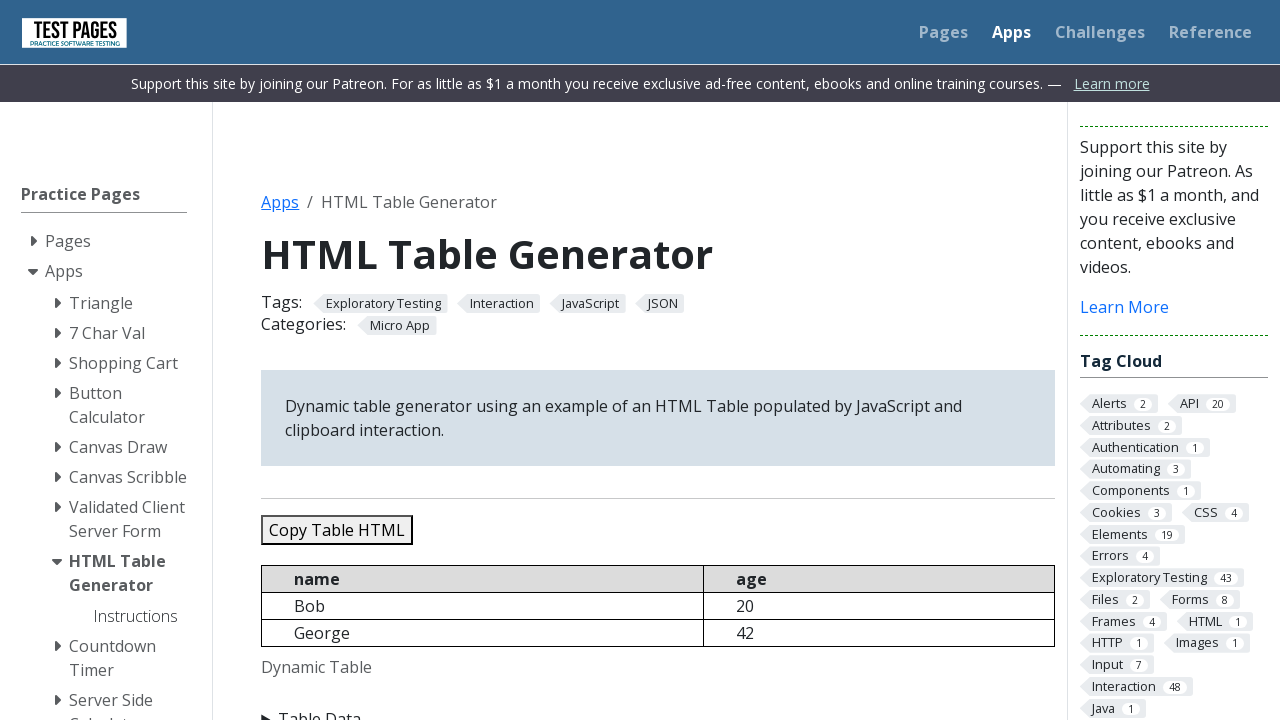

Clicked summary element to expand table data section at (658, 708) on summary
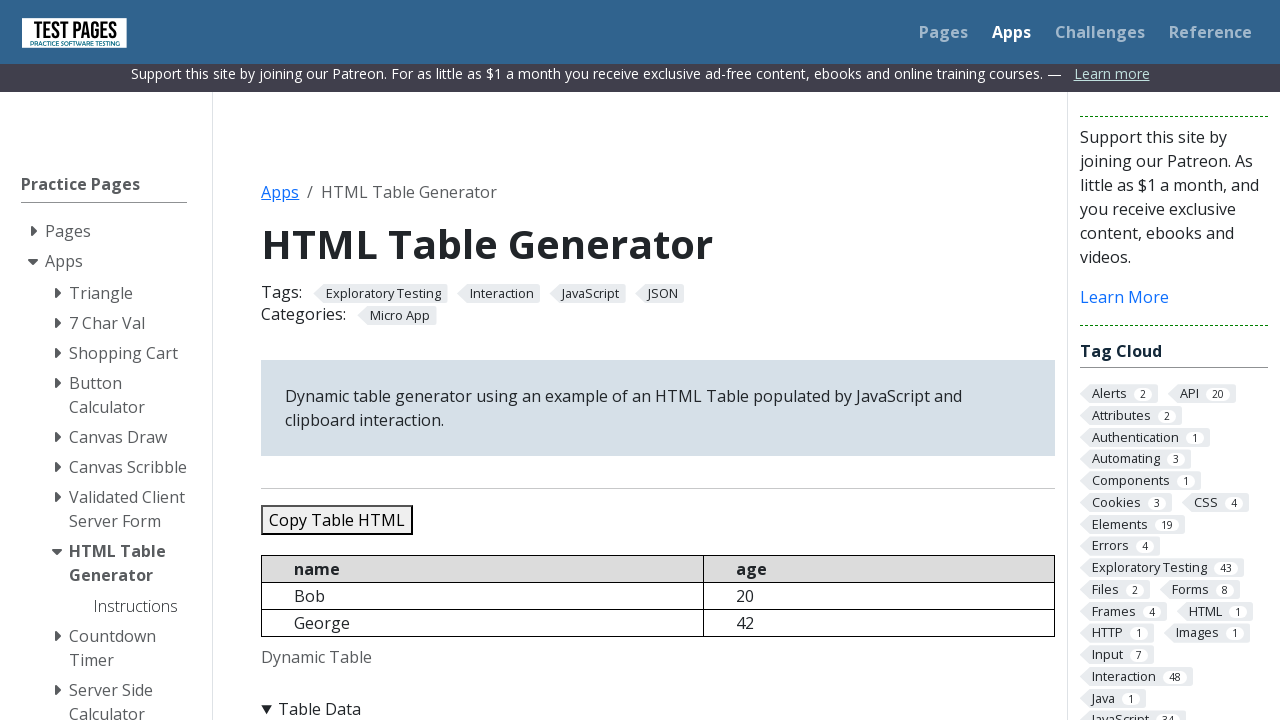

JSON data input area loaded
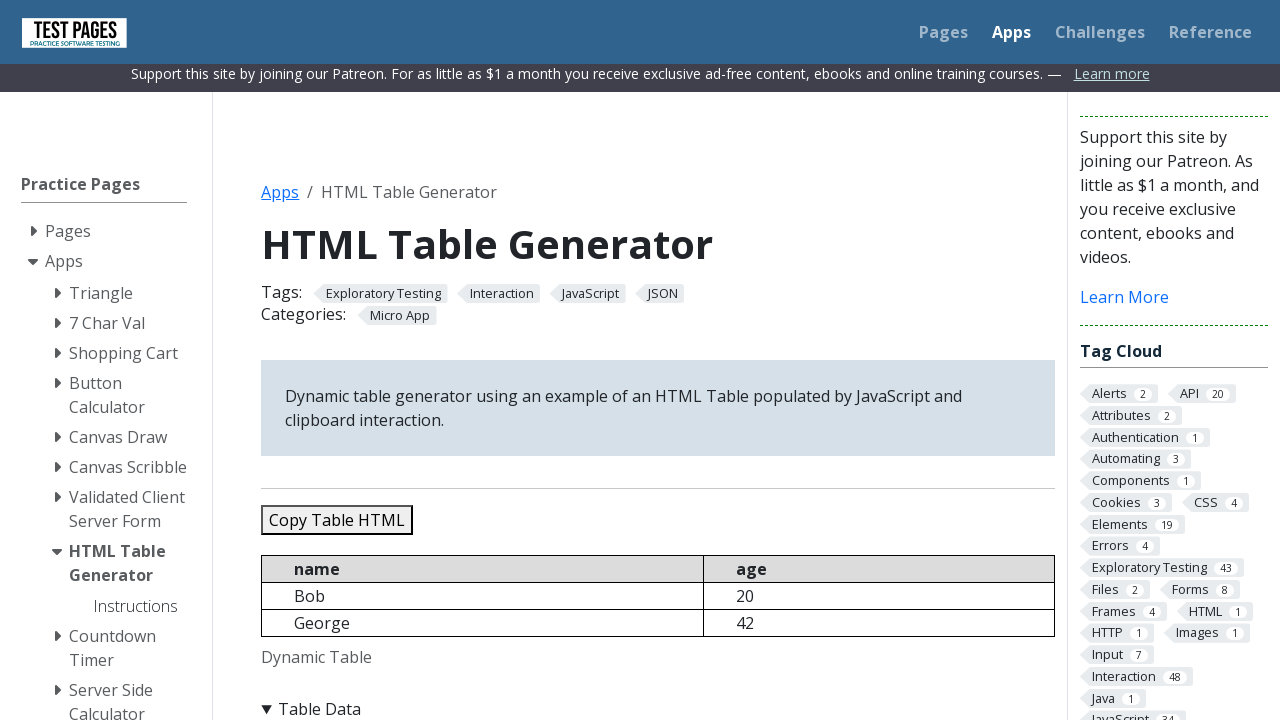

Entered JSON data with 5 records into textarea on #jsondata
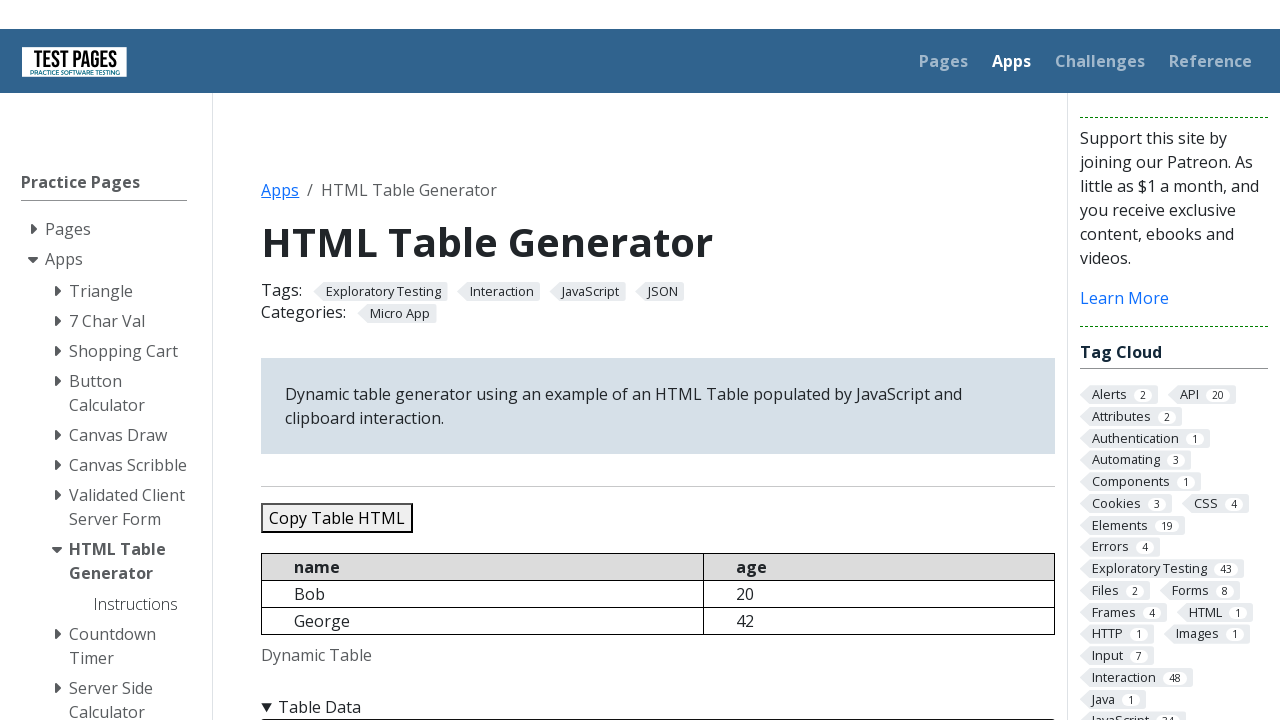

Clicked refresh table button to apply JSON data at (359, 360) on #refreshtable
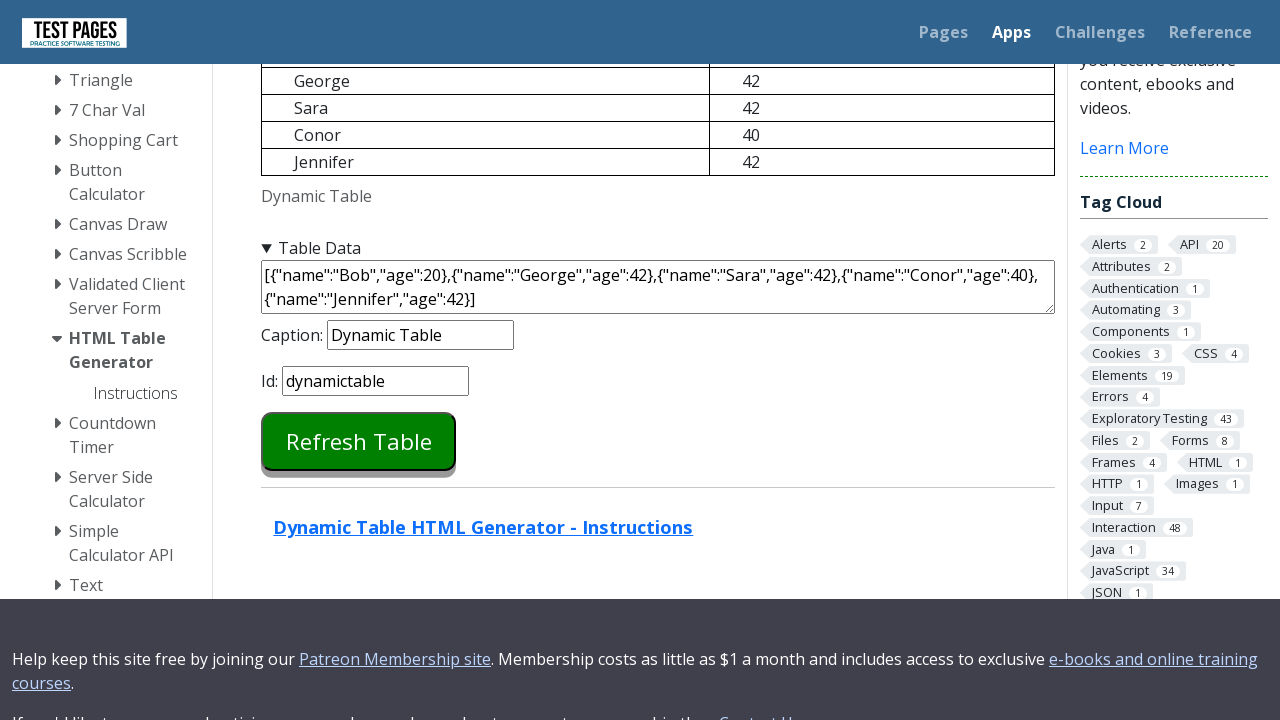

Dynamic table updated with new data, first data row visible
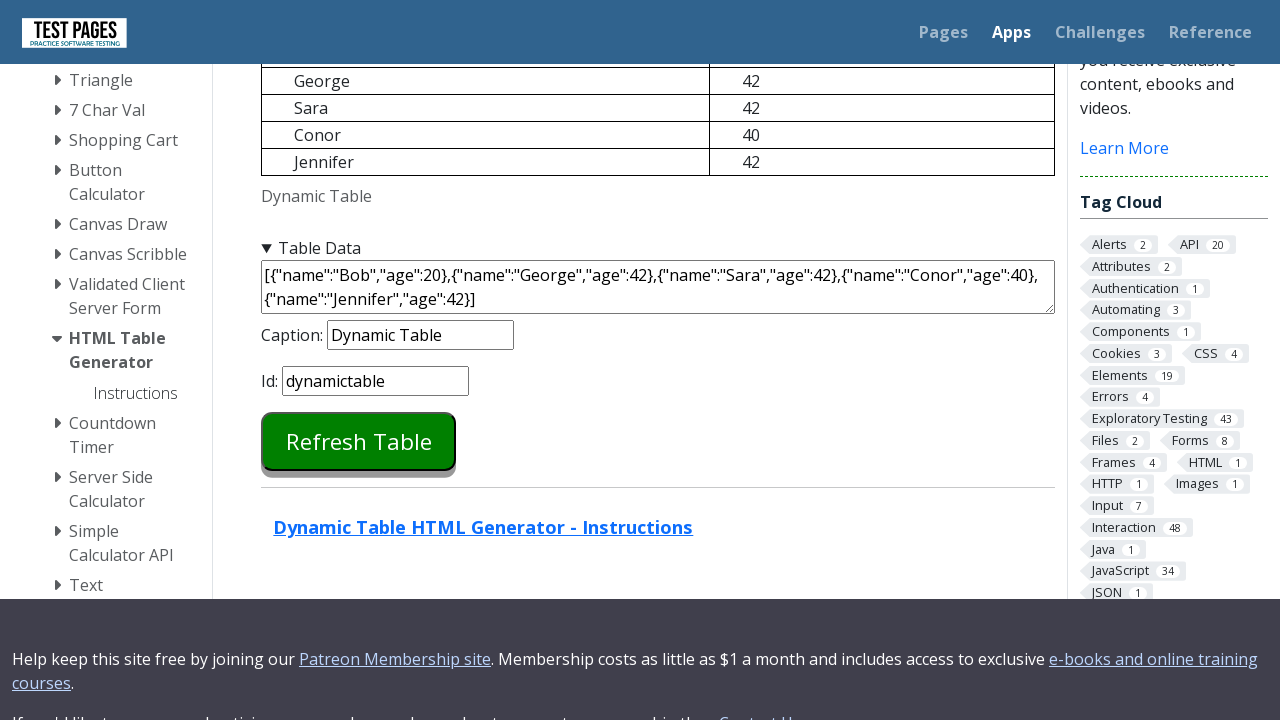

Located first data row in dynamic table
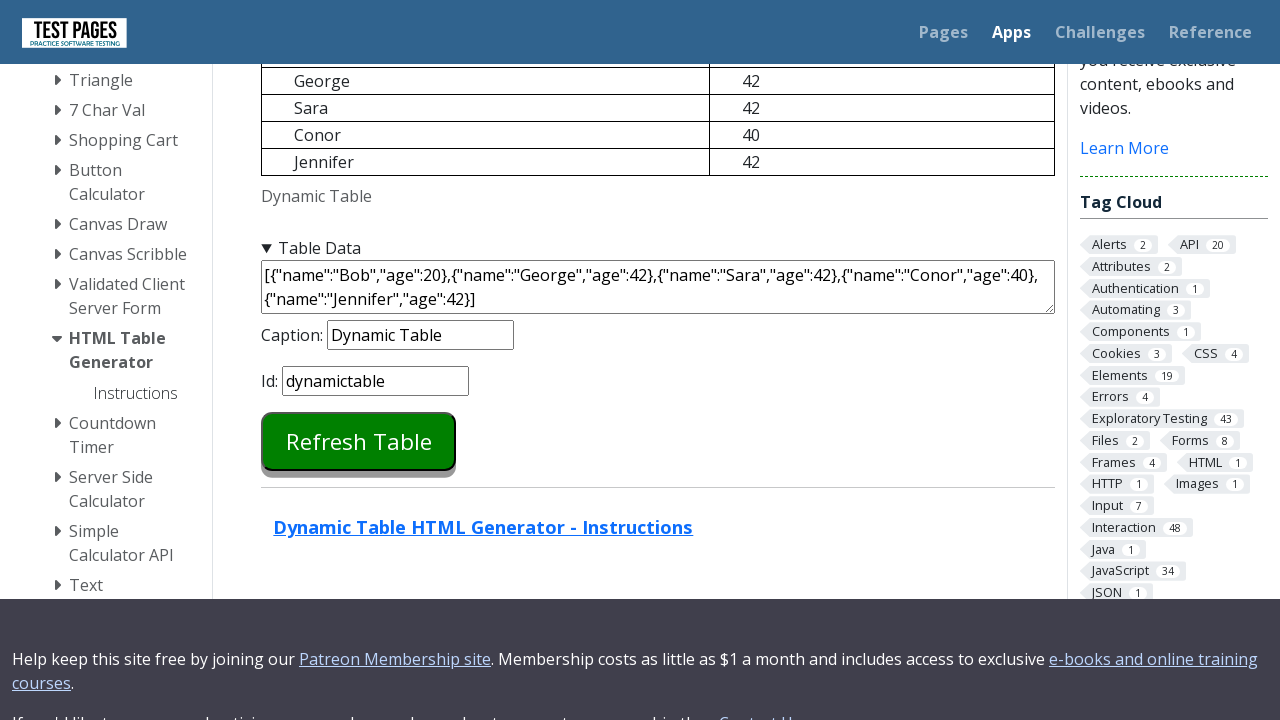

Verified first column contains 'Bob'
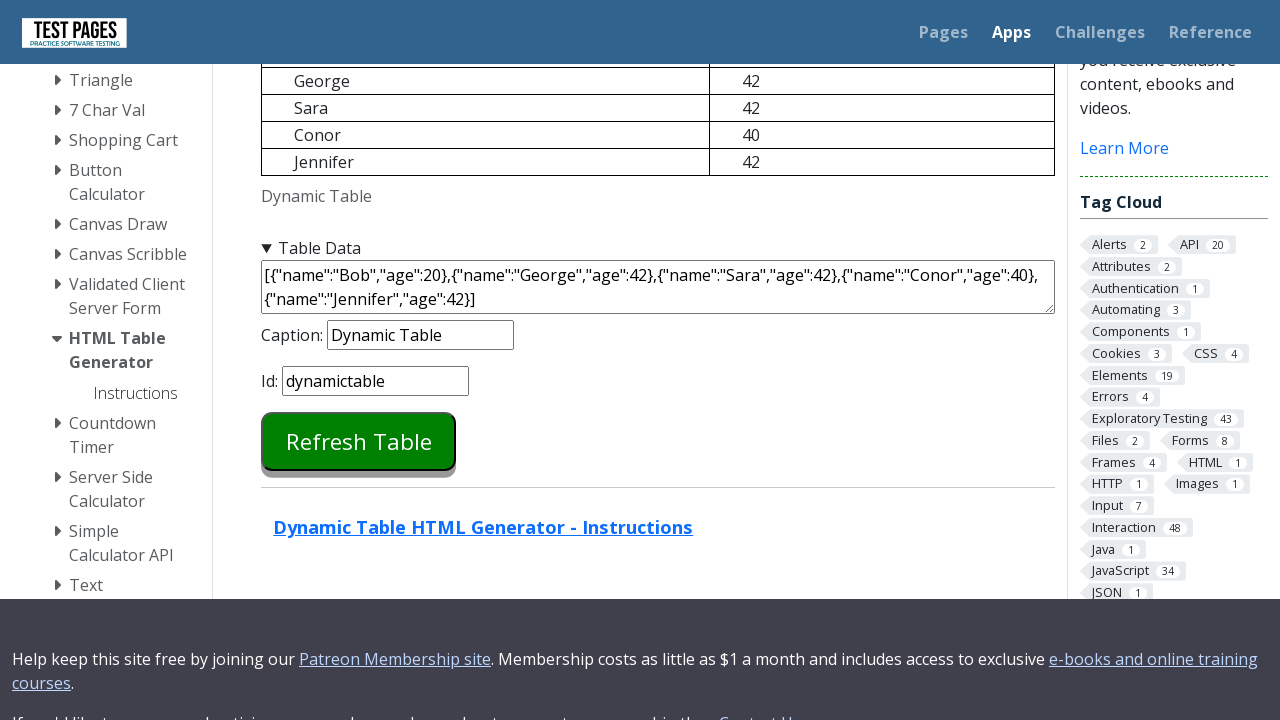

Verified second column contains '20'
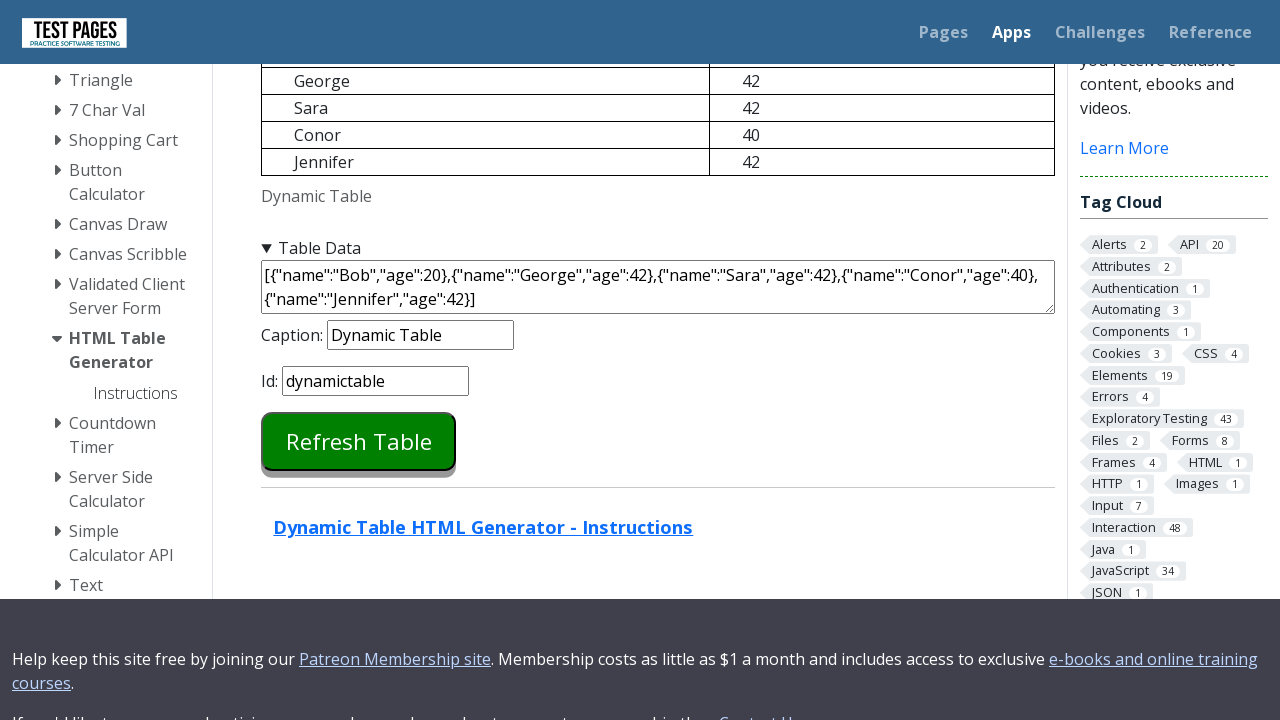

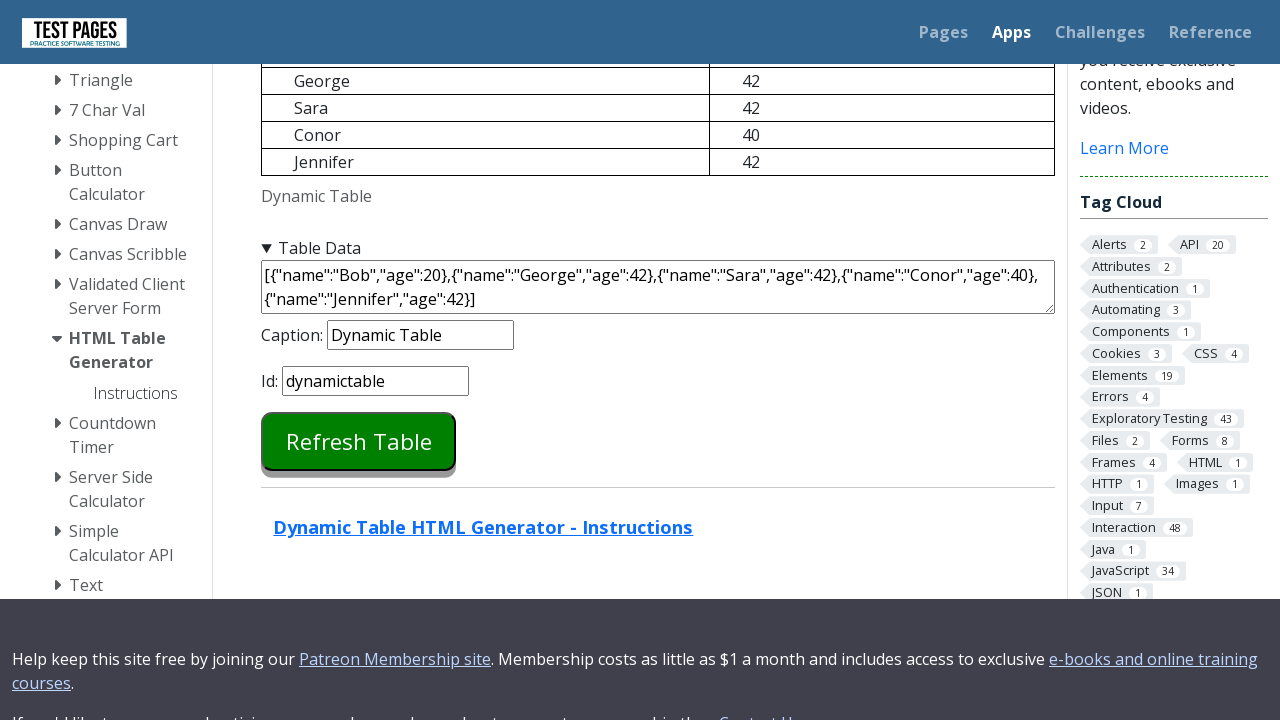